Tests creating a task with tags - creates a card, adds a task, edits the task name, and adds two tags to it

Starting URL: https://kanban-dusky-five.vercel.app/

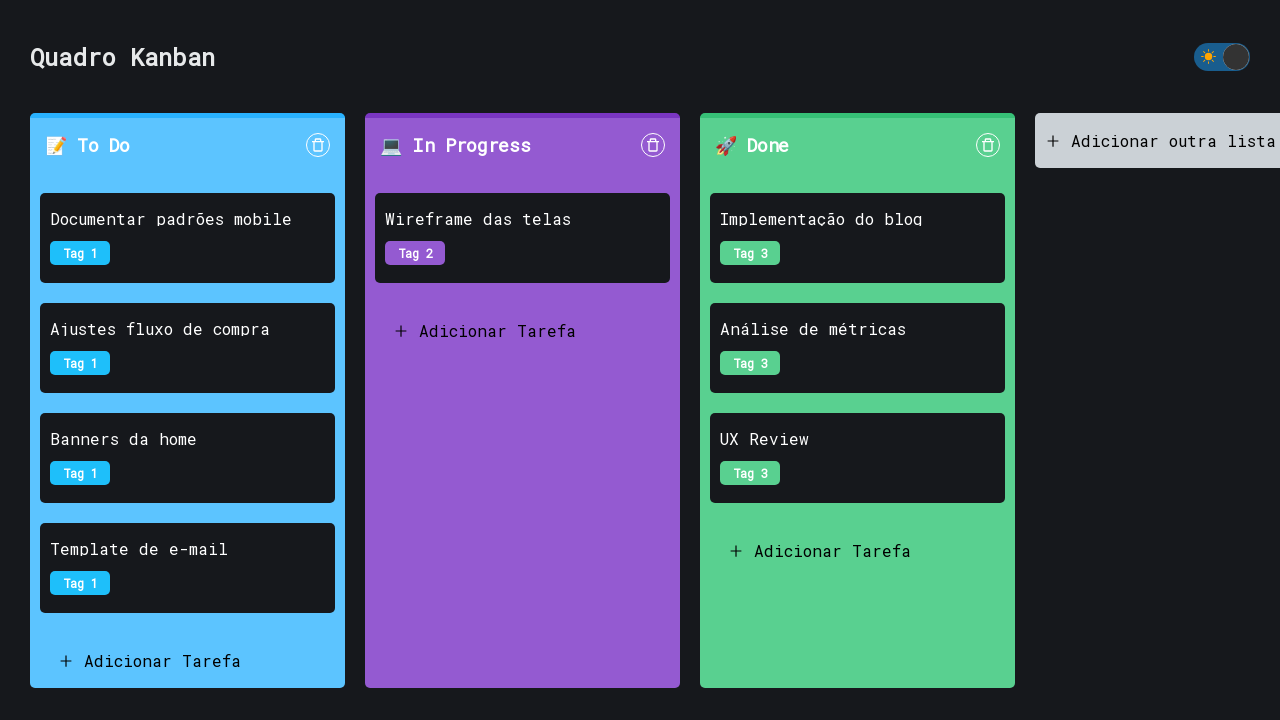

Clicked 'Adicionar outra lista' to create a new card at (1174, 140) on .custom-input >> internal:text="Adicionar outra lista"i
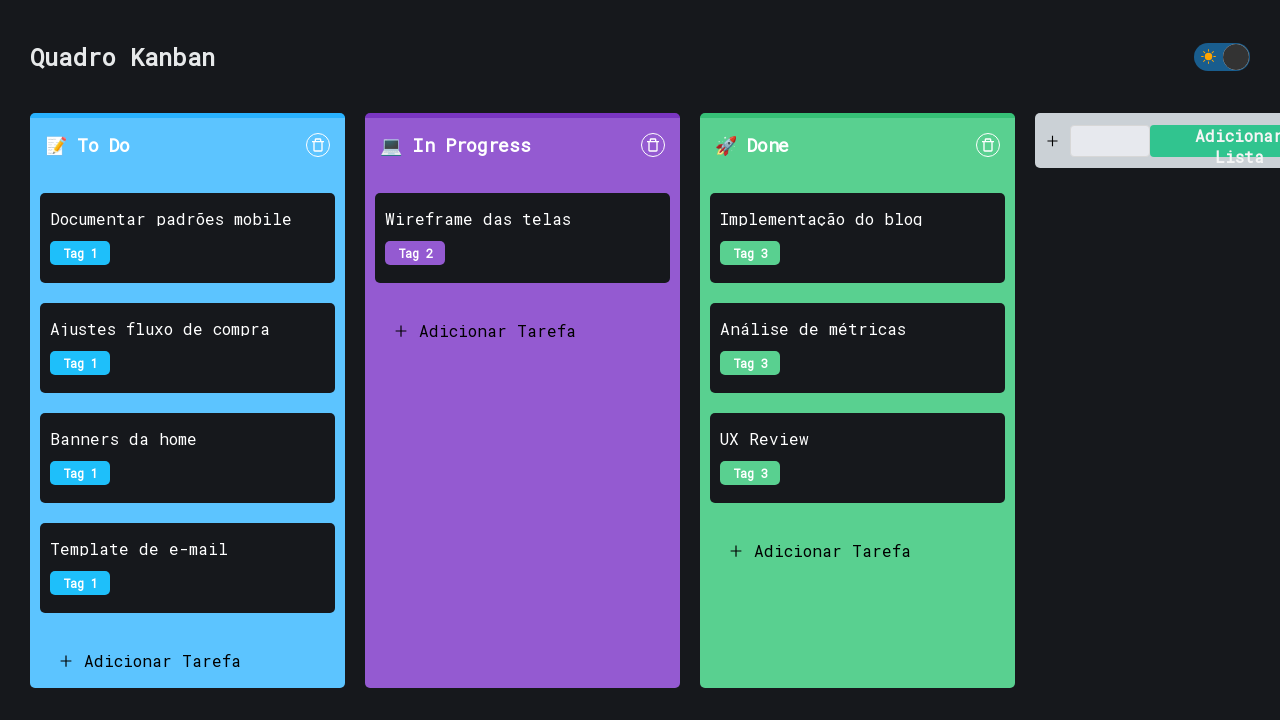

Filled textbox with card name 'FeatureBoard' on internal:role=textbox
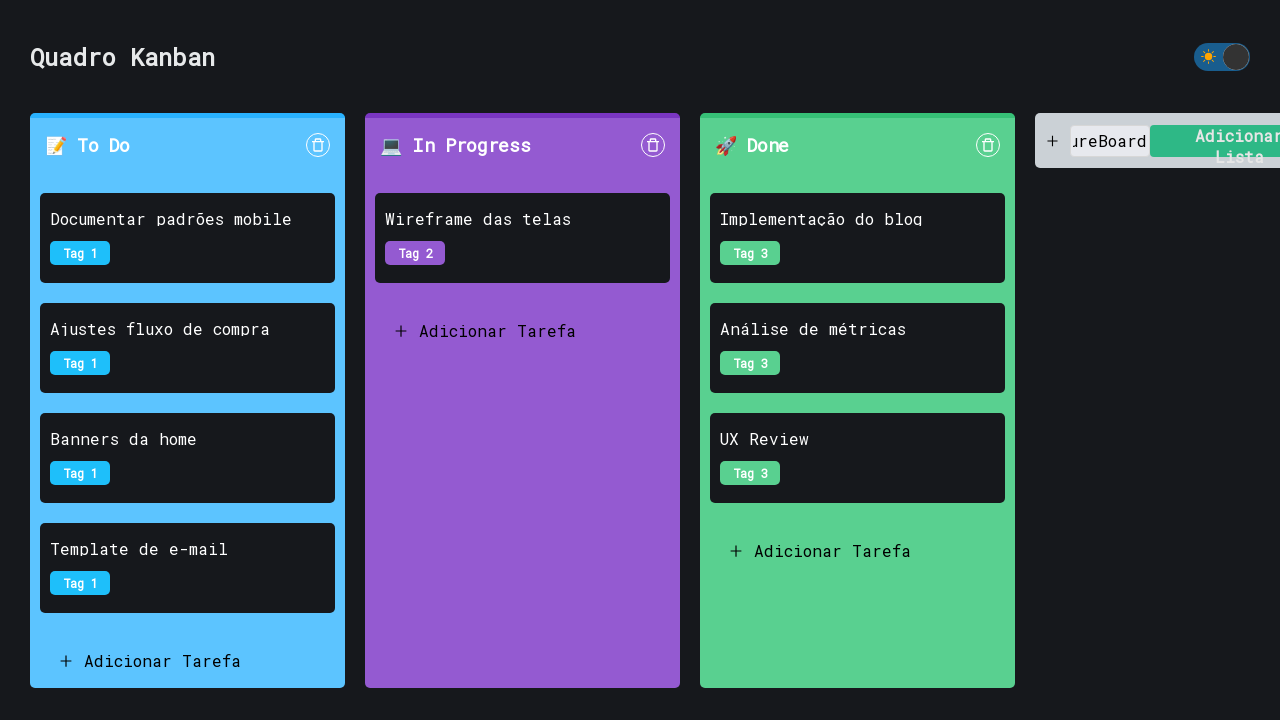

Clicked button to create the FeatureBoard card at (1191, 140) on .custom-input .btn
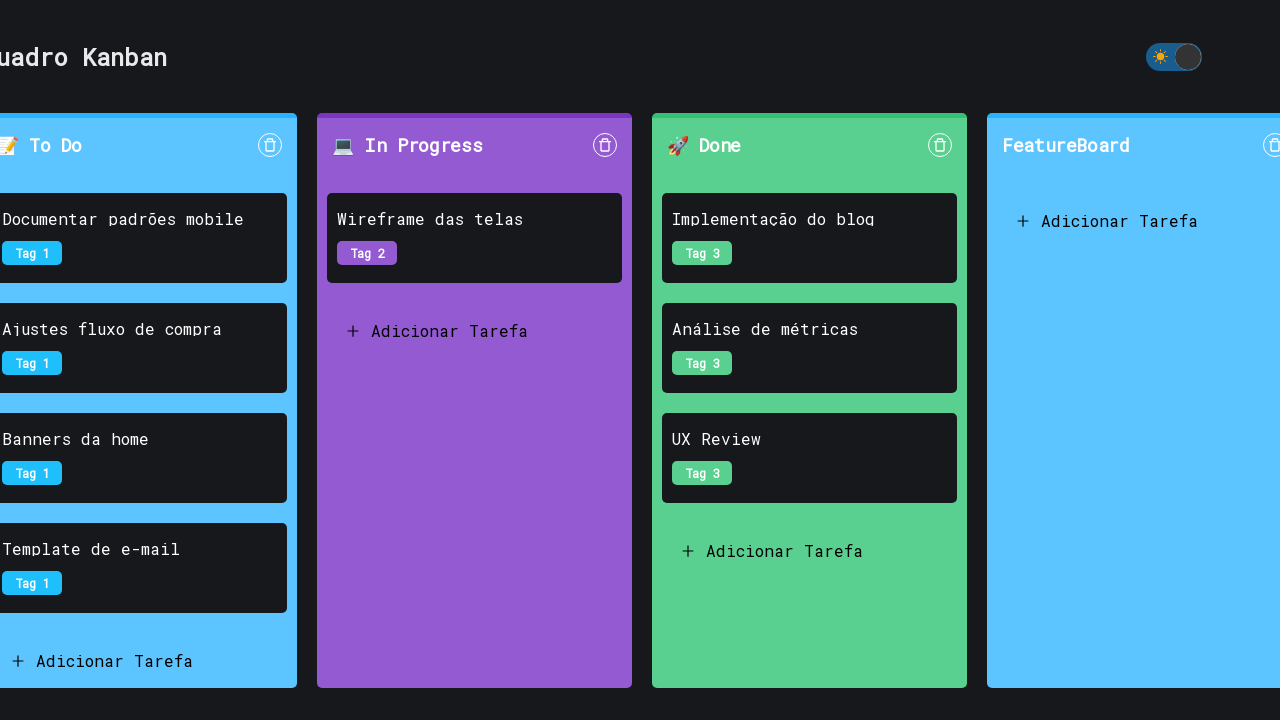

Clicked FeatureBoardCreateTask button to create a new task at (1122, 220) on #FeatureBoardCreateTask
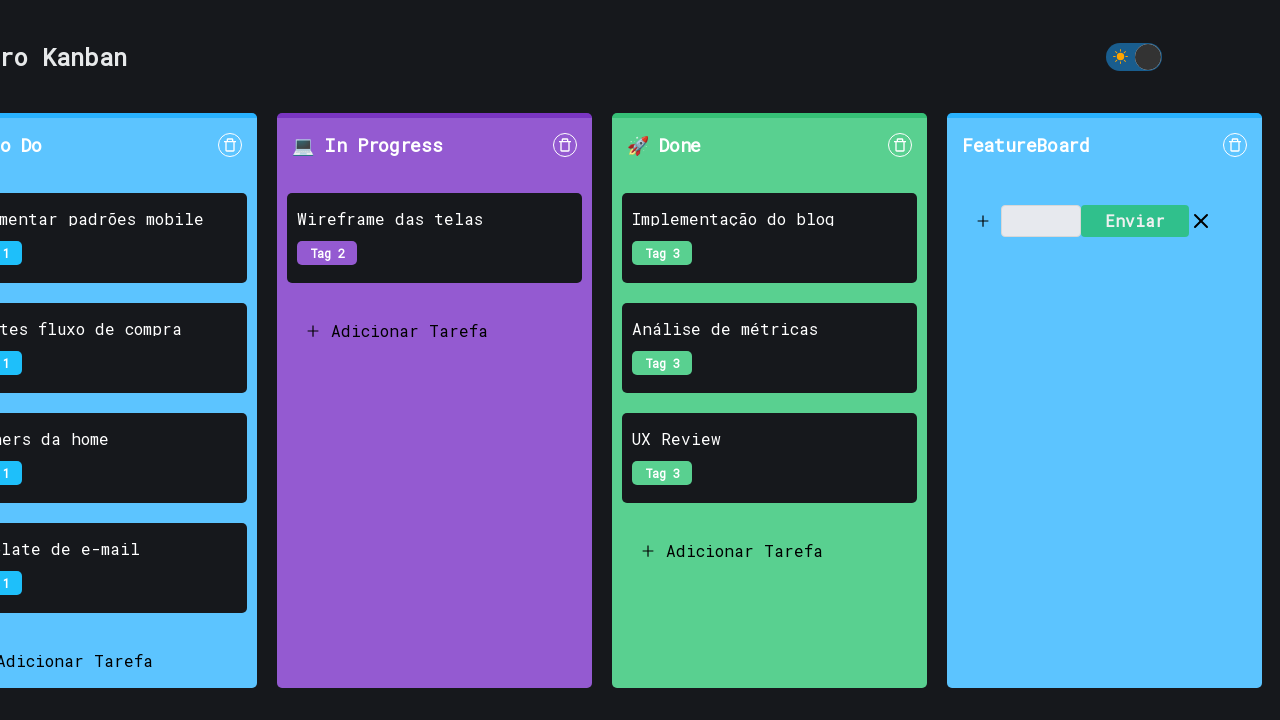

Filled task name field with 'Implement new feature' on internal:role=textbox
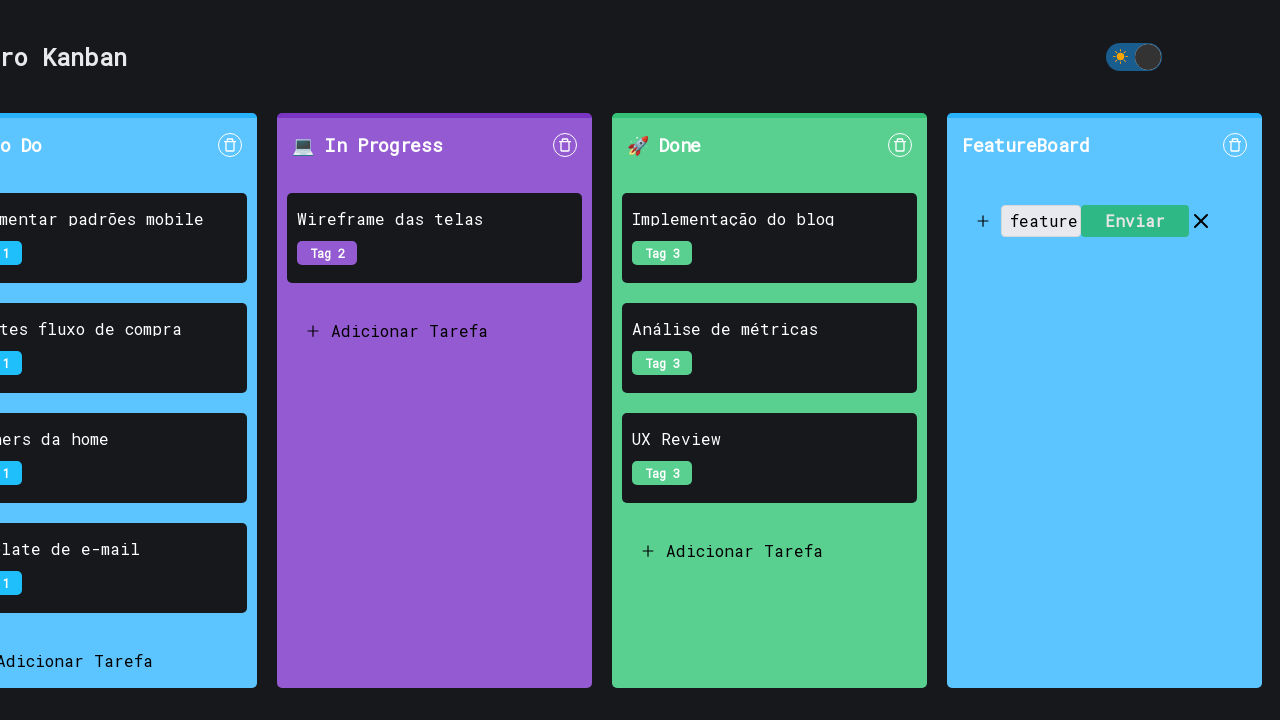

Clicked button to create the task at (1135, 220) on .custom-input .btn
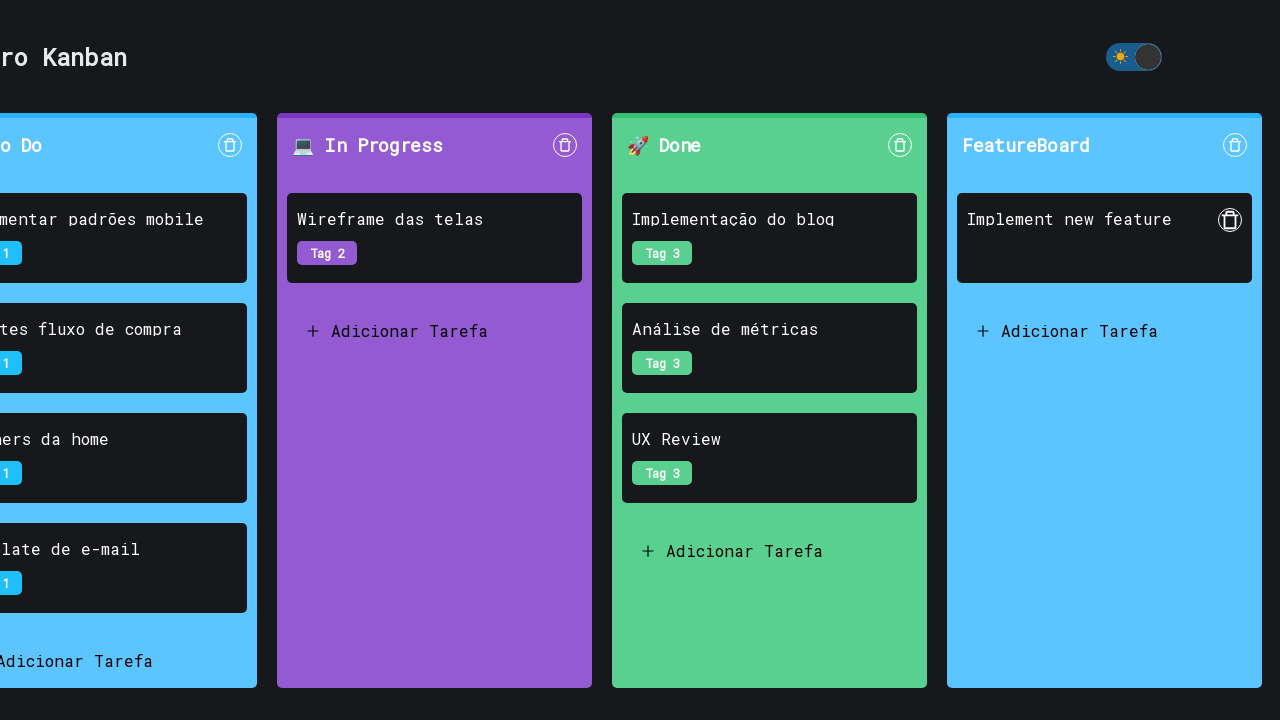

Clicked on task 'Implement new feature' to open it at (1092, 217) on .board-cards p >> internal:has-text="Implement new feature"i
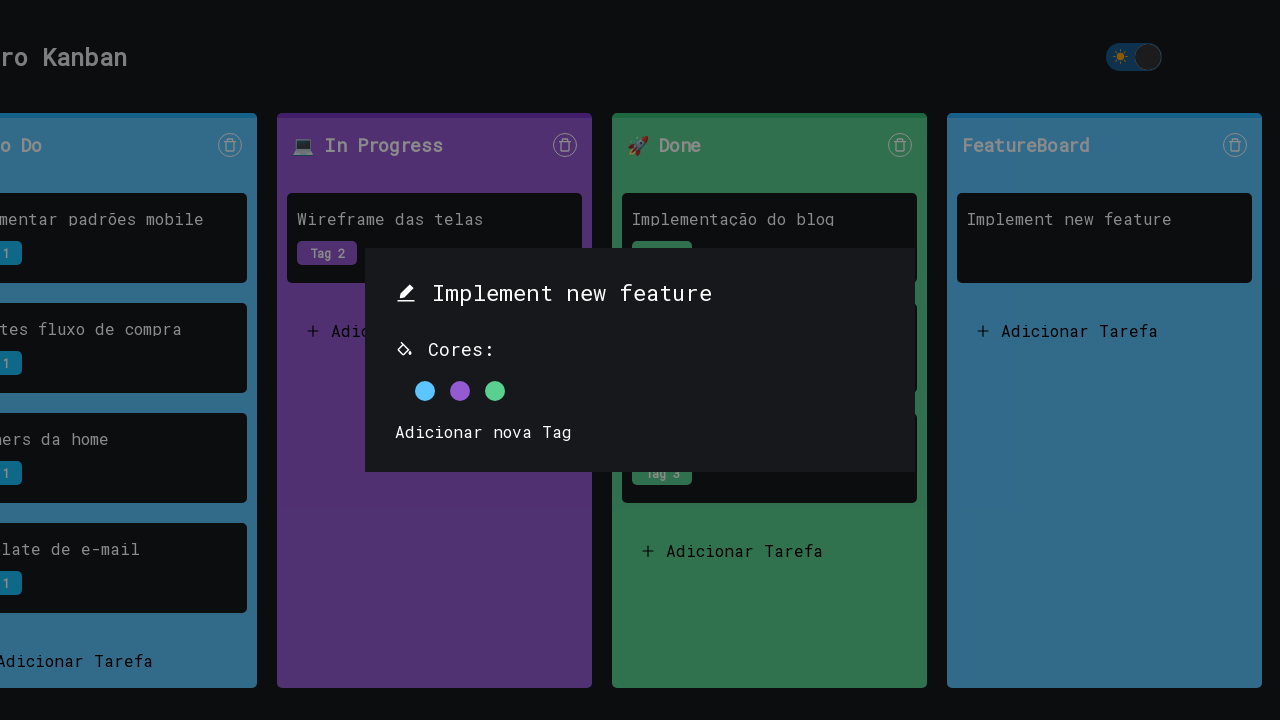

Clicked task name 'Implement new feature' to edit it at (572, 292) on .custom-input p >> internal:has-text="Implement new feature"i
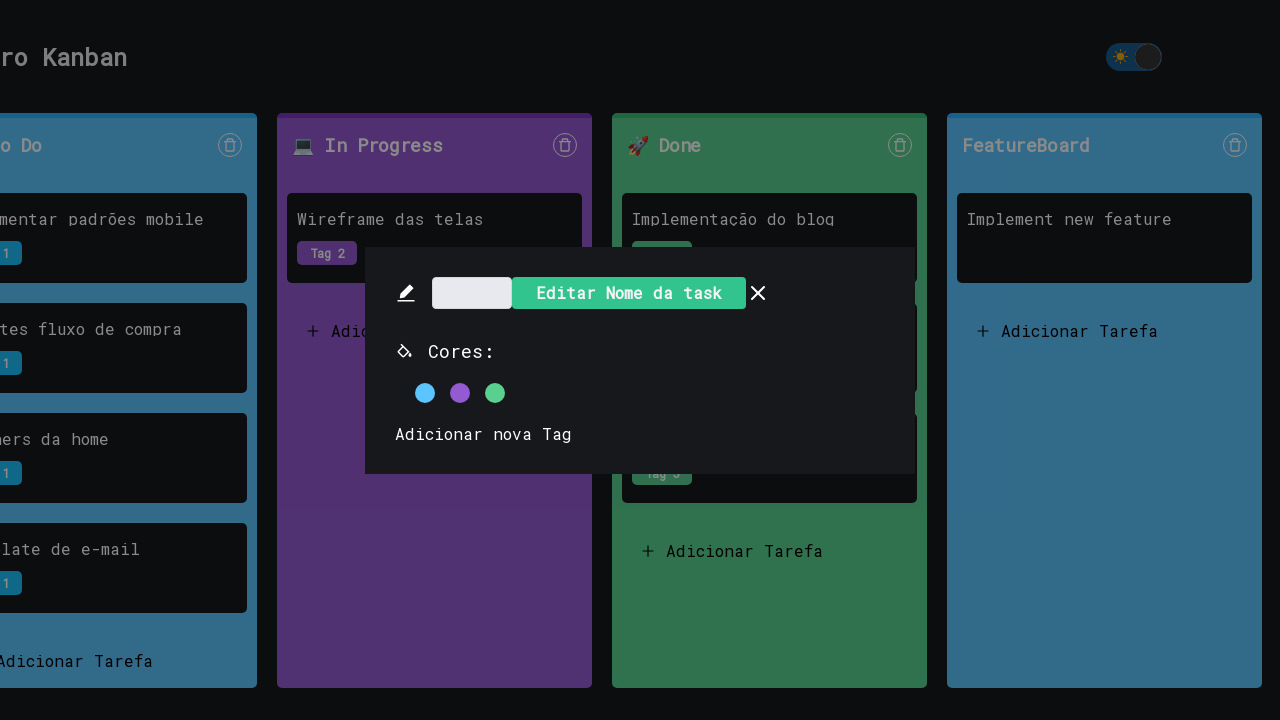

Filled task name input with 'Editar 1' on input[type=text]
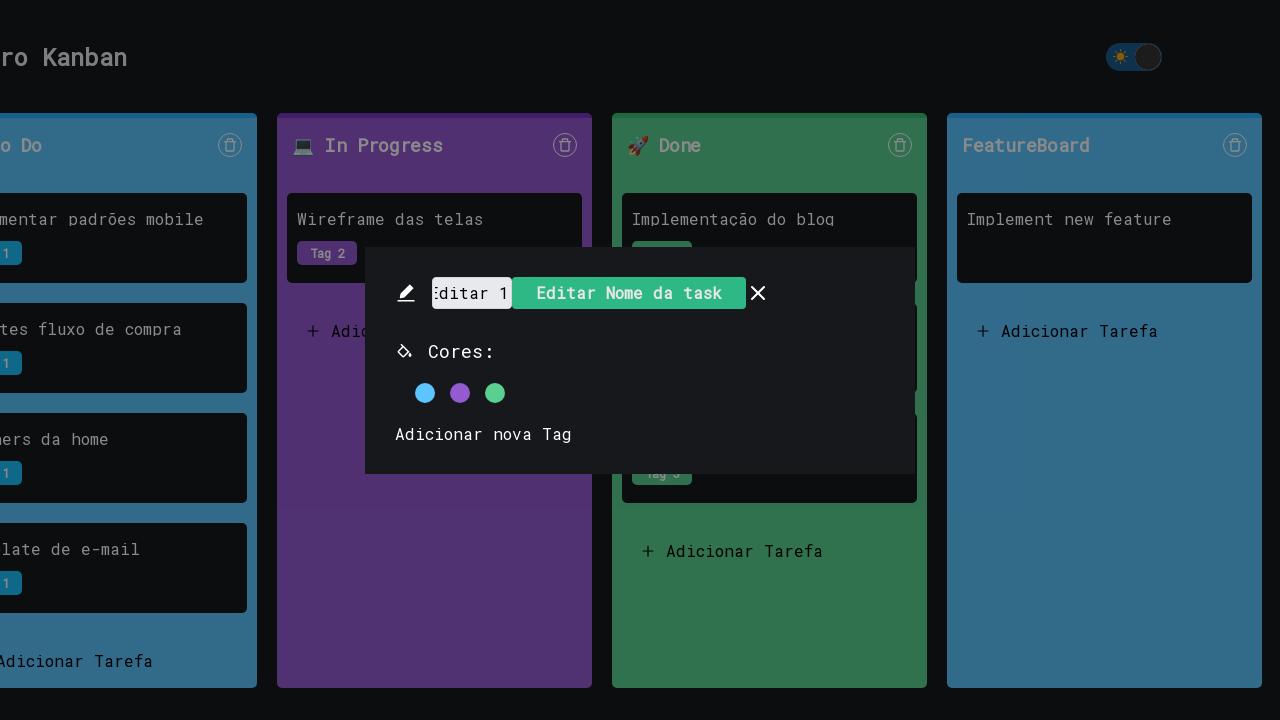

Clicked button to confirm task name change at (629, 292) on internal:role=button
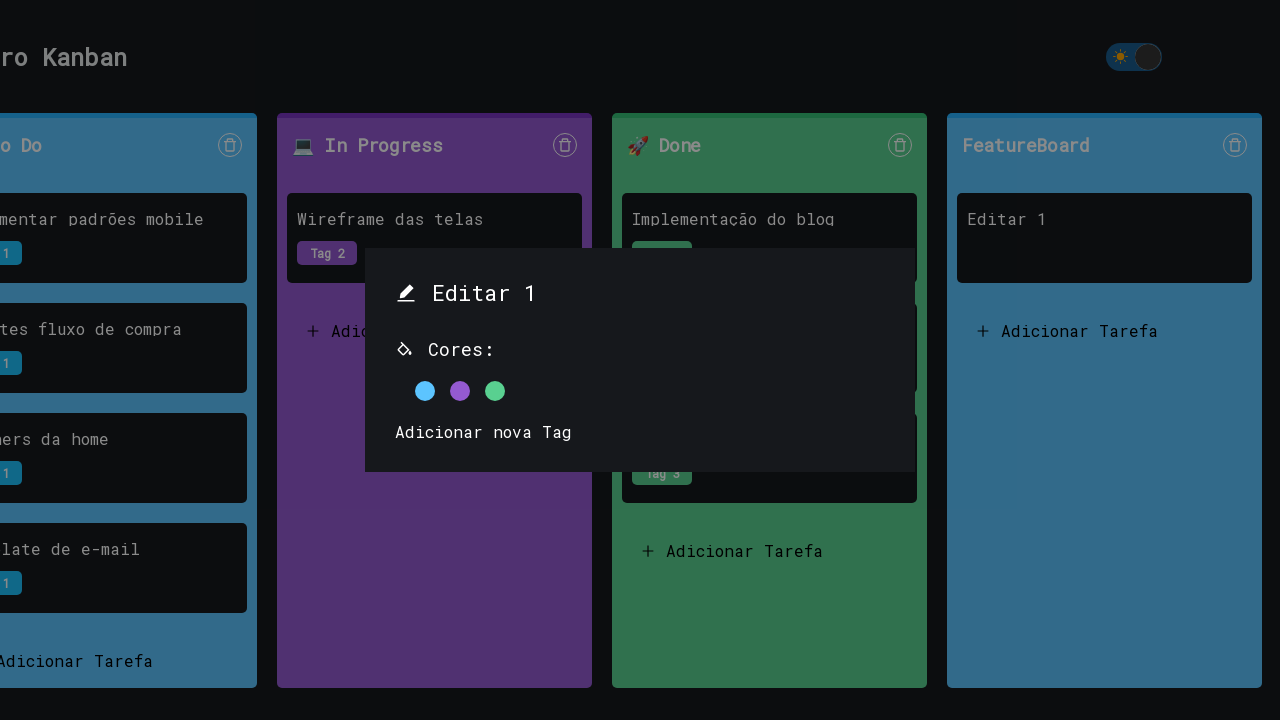

Clicked second section tab to navigate to tags at (460, 391) on section ul li >> nth=1
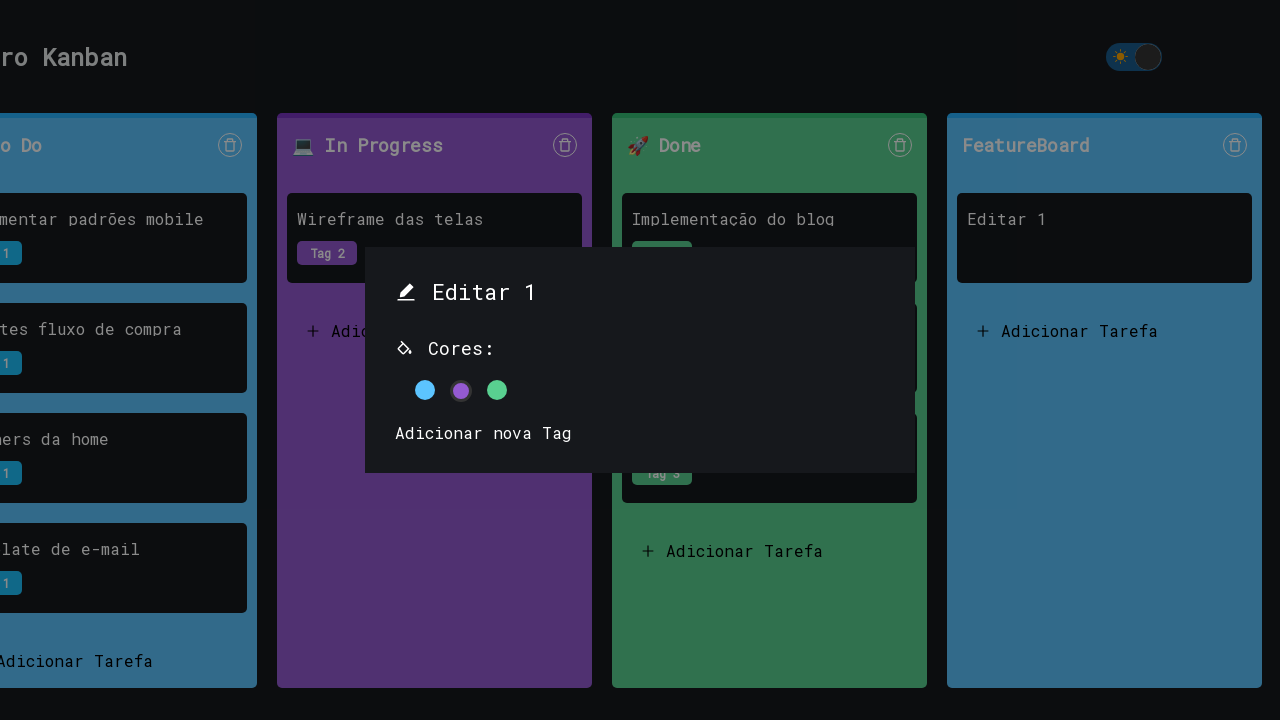

Clicked 'Adicionar nova Tag' to add first tag at (640, 432) on .custom-input p >> internal:has-text="Adicionar nova Tag"i
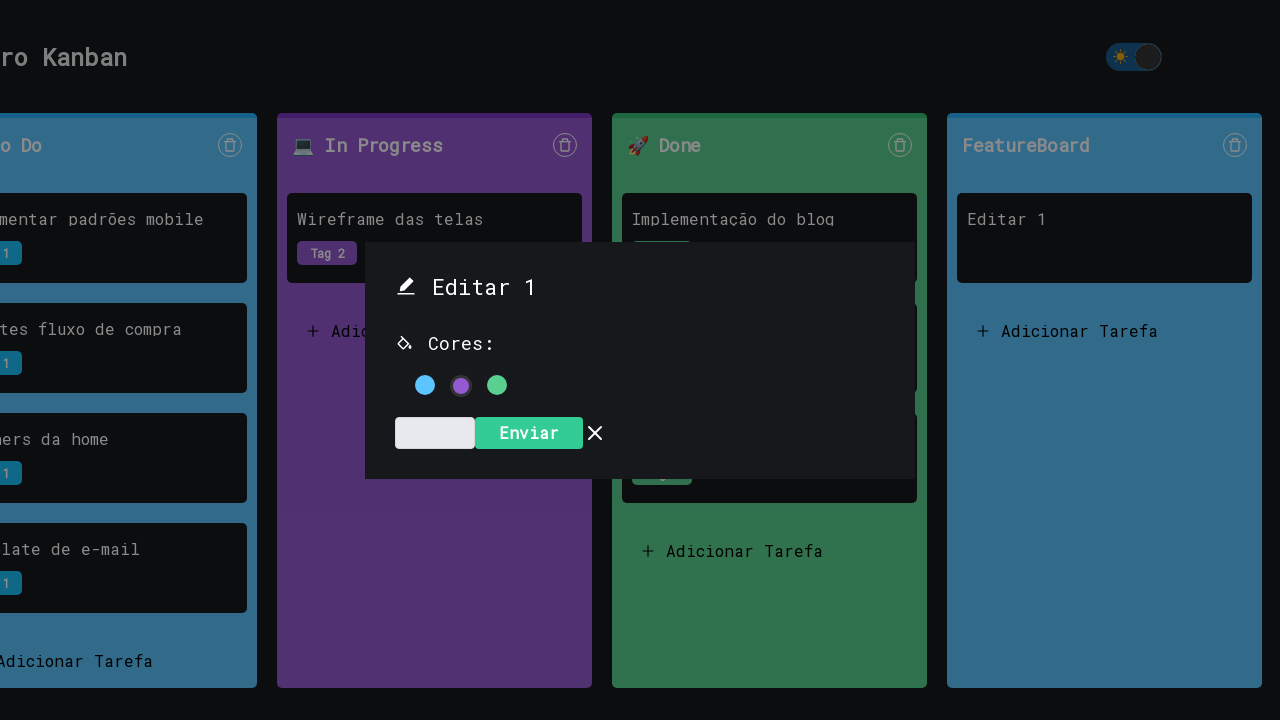

Filled tag input with 'Tag 1' on input[type=text]
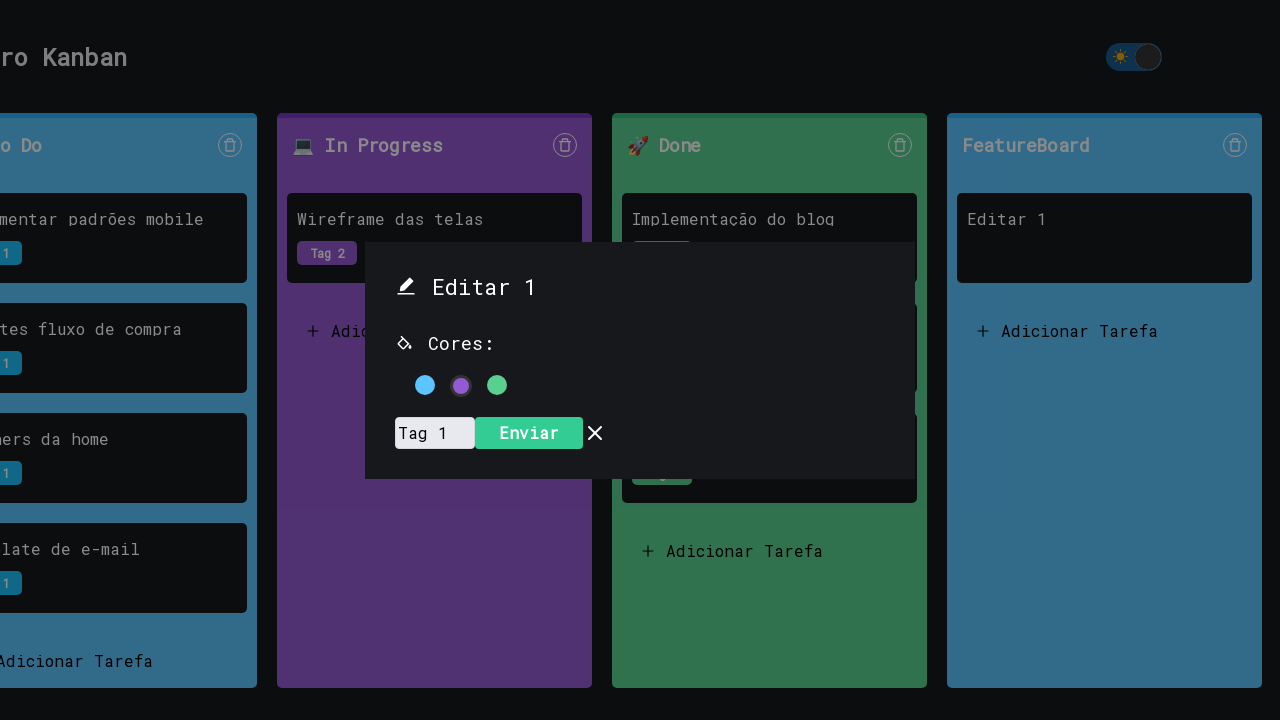

Clicked 'Enviar' button to submit first tag at (529, 432) on internal:role=button[name="Enviar"i]
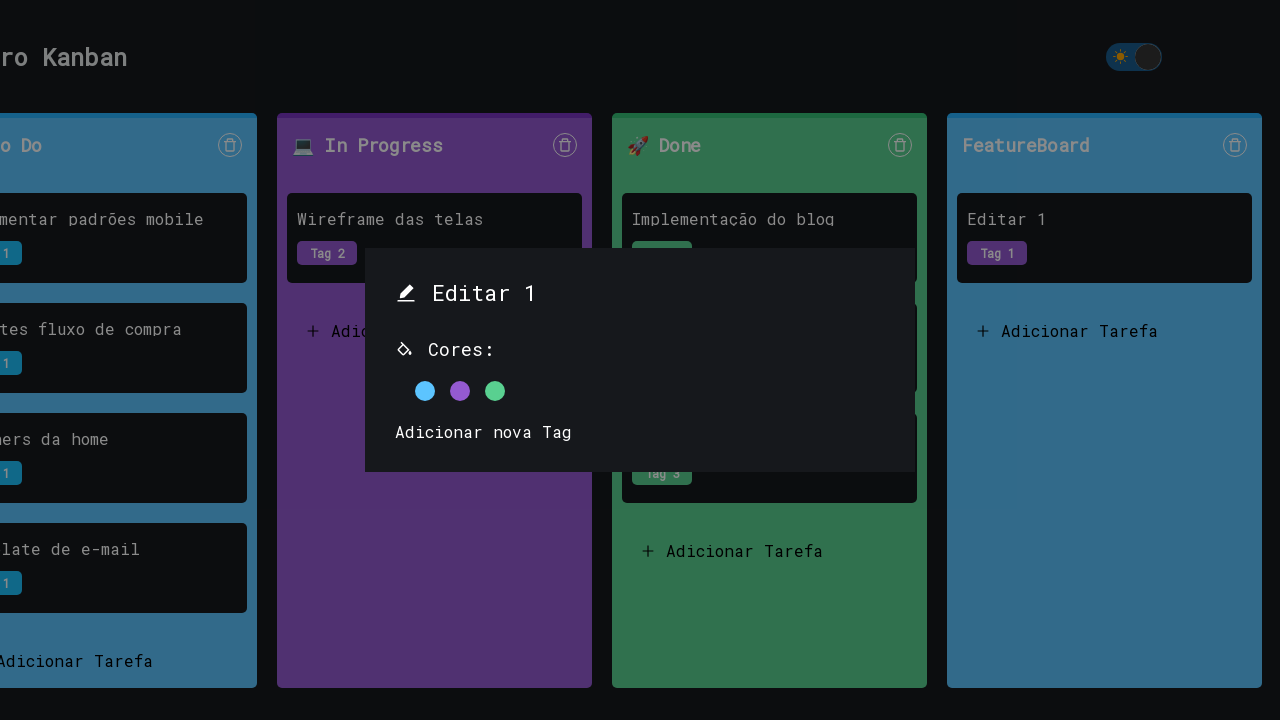

Clicked third section tab to navigate to another tags section at (495, 391) on section ul li >> nth=2
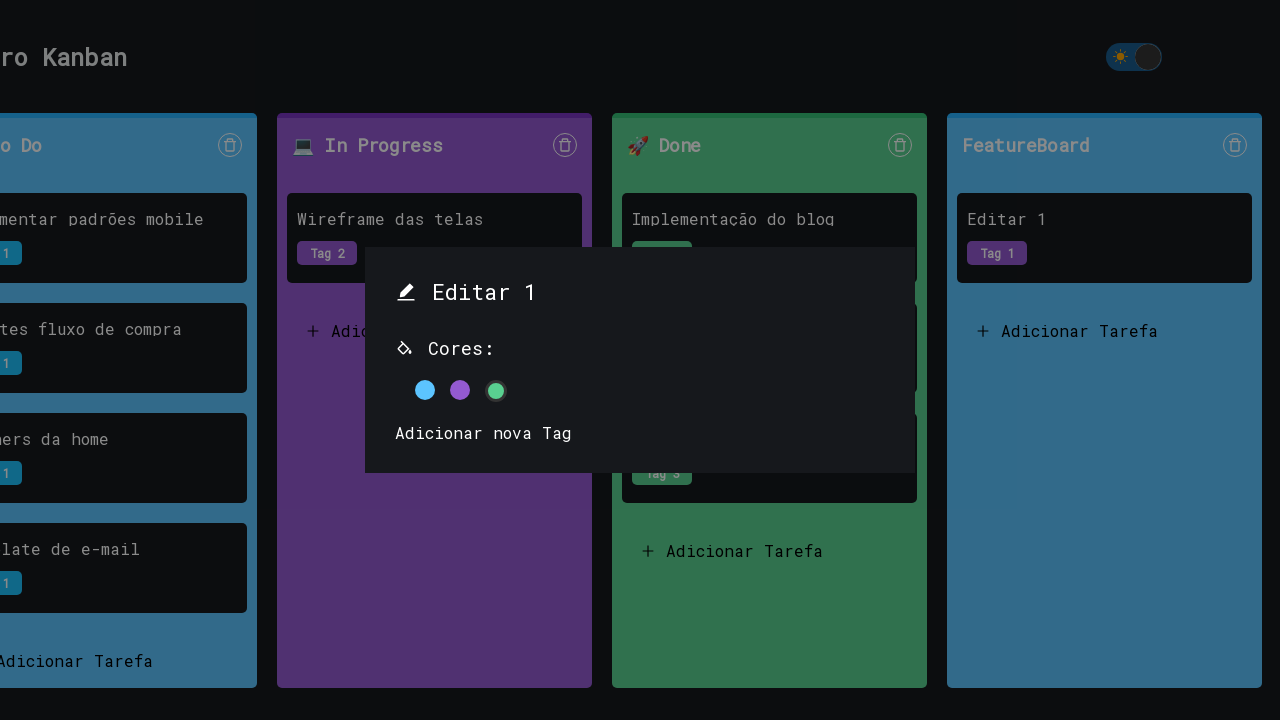

Clicked 'Adicionar nova Tag' to add second tag at (640, 432) on .custom-input p >> internal:has-text="Adicionar nova Tag"i
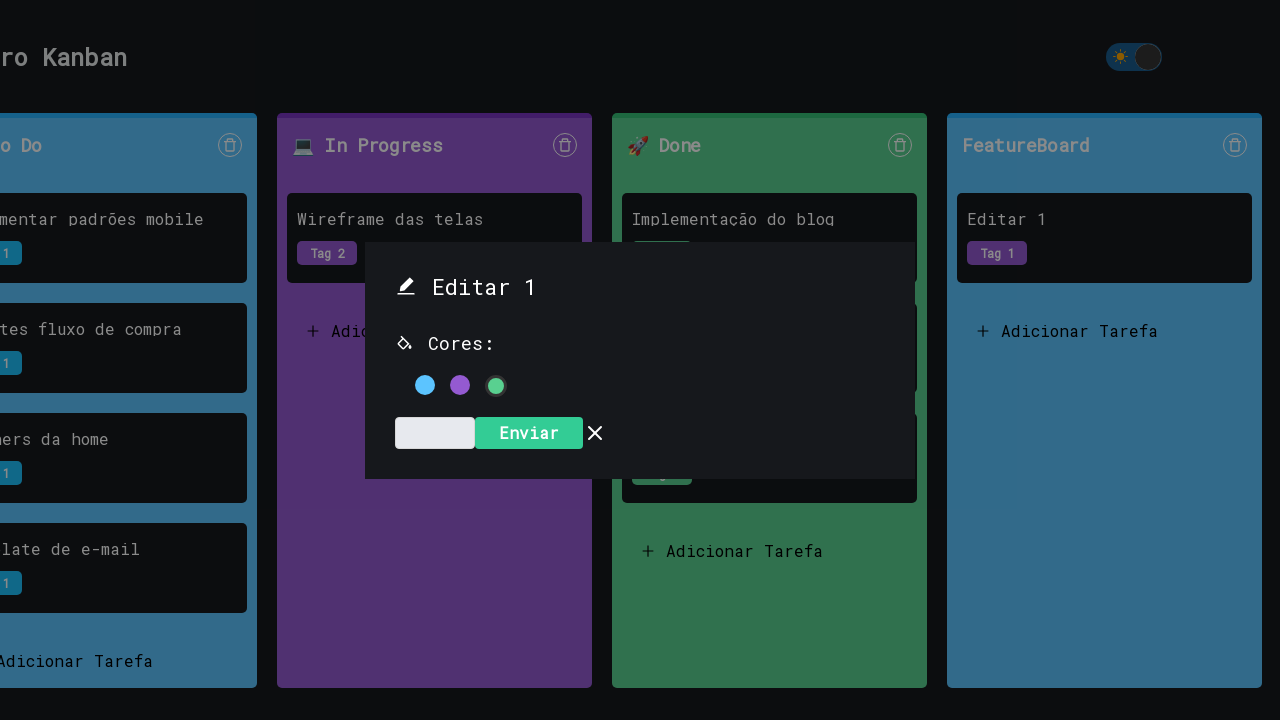

Filled tag input with 'Tag 2' on input[type=text]
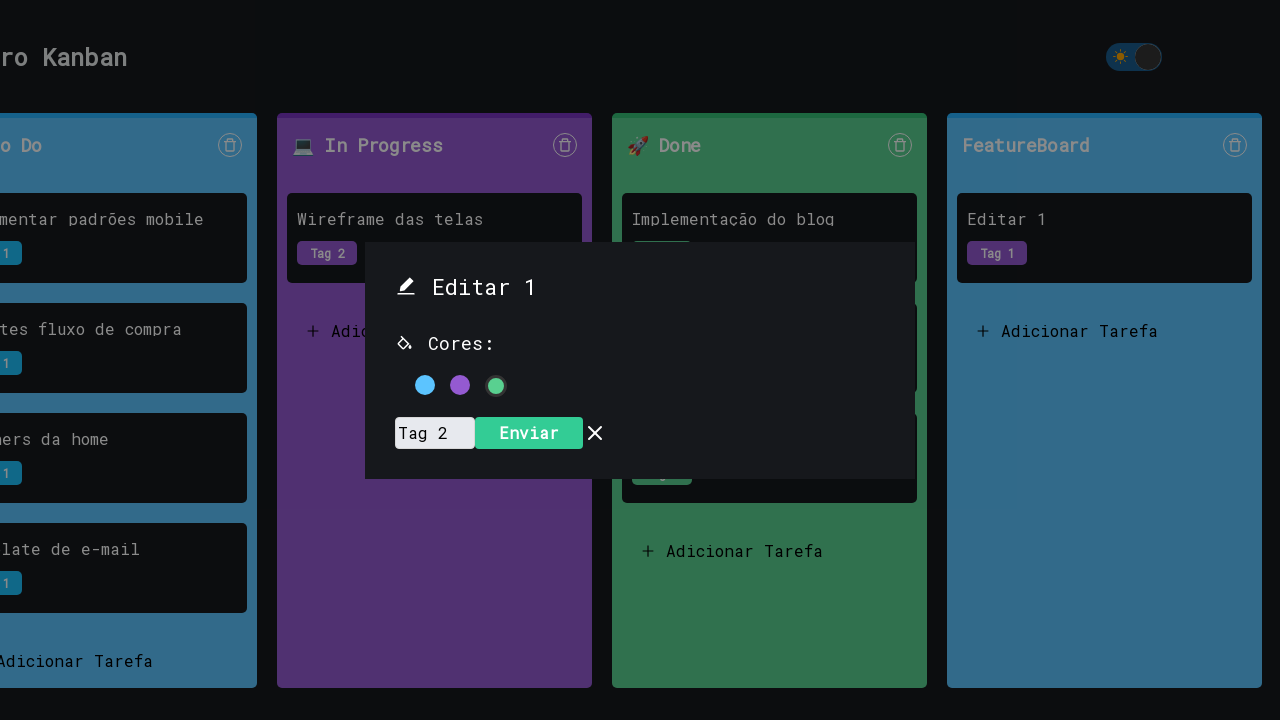

Clicked 'Enviar' button to submit second tag at (529, 432) on internal:role=button[name="Enviar"i]
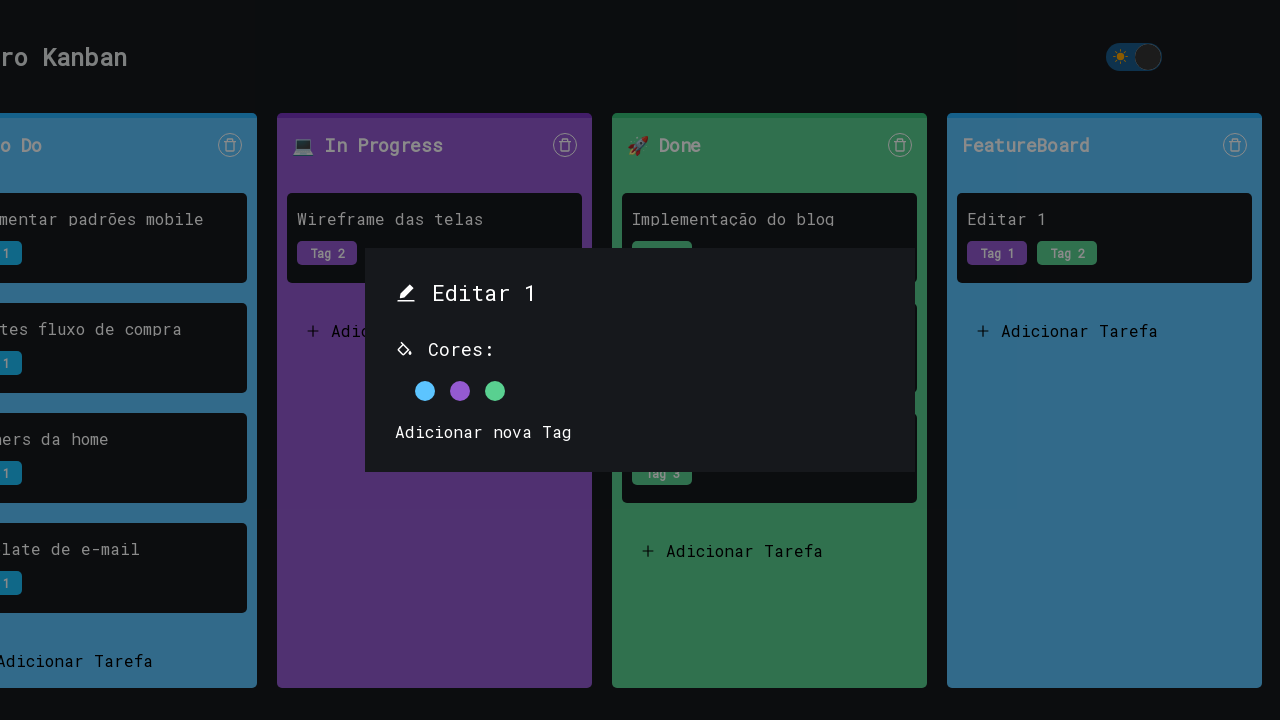

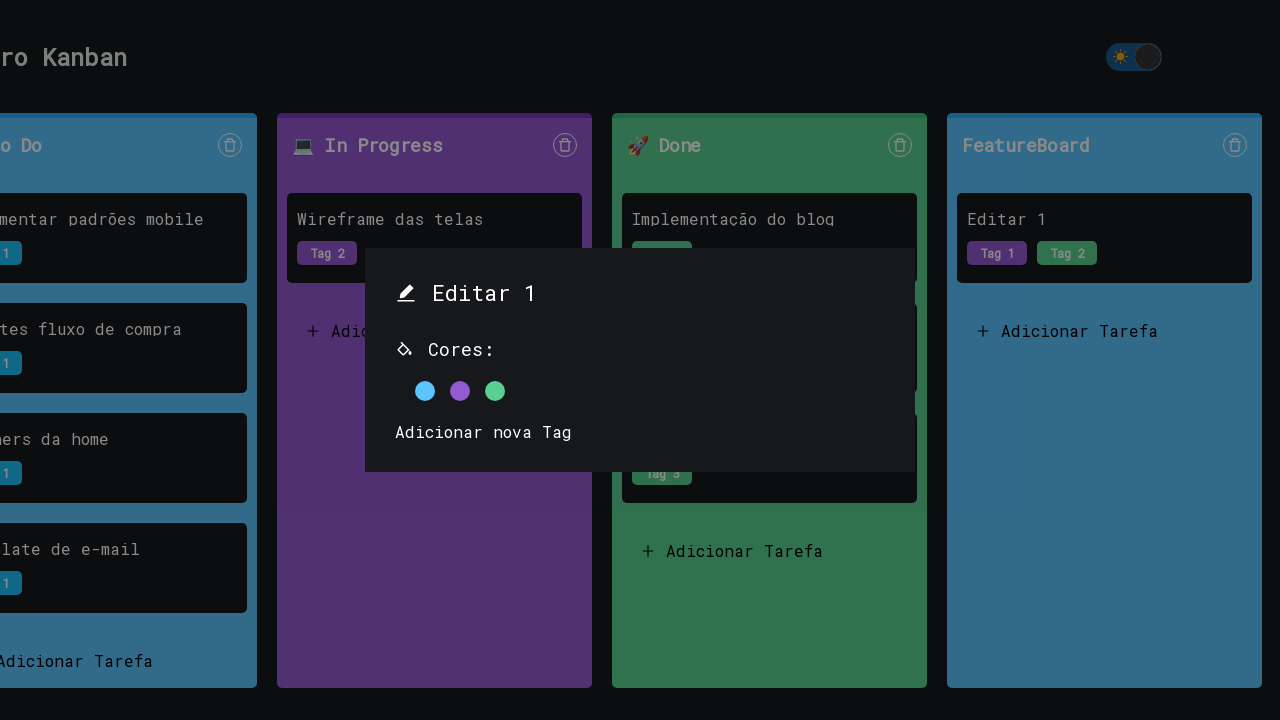